Tests filling form fields inside an iframe by accessing the frame by its name attribute and entering first and last name values

Starting URL: https://letcode.in/frame

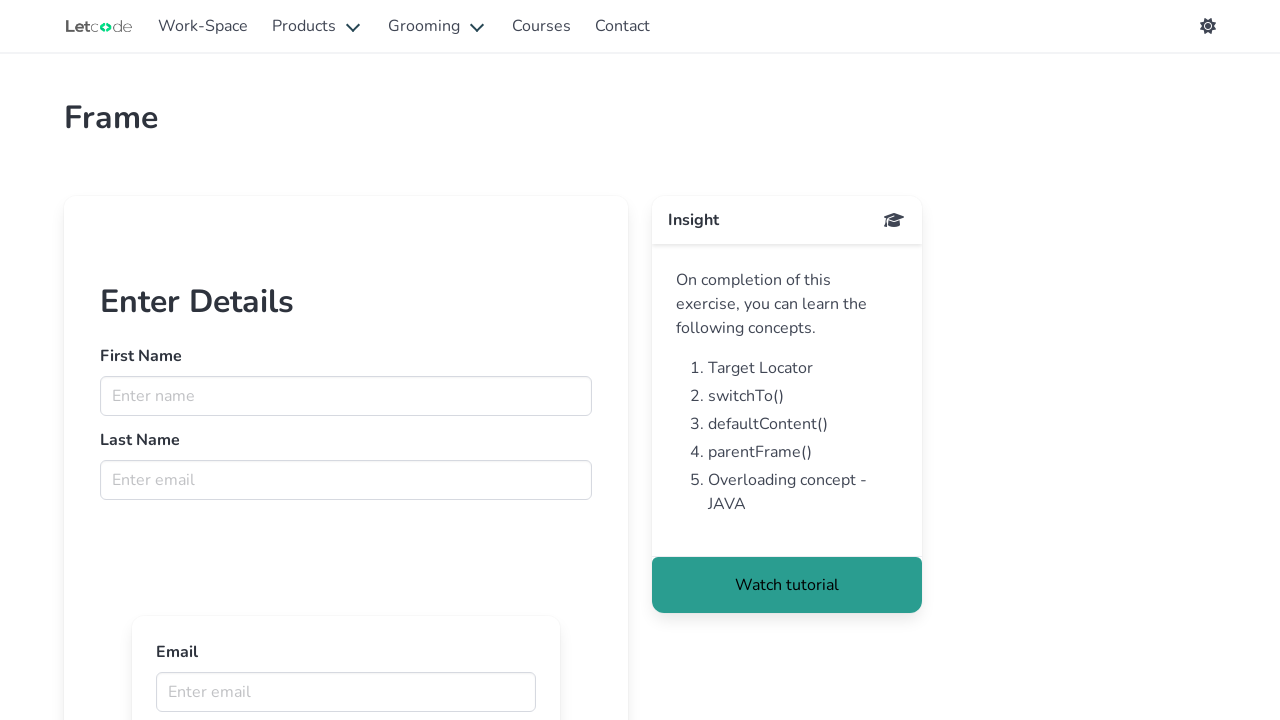

Navigated to https://letcode.in/frame
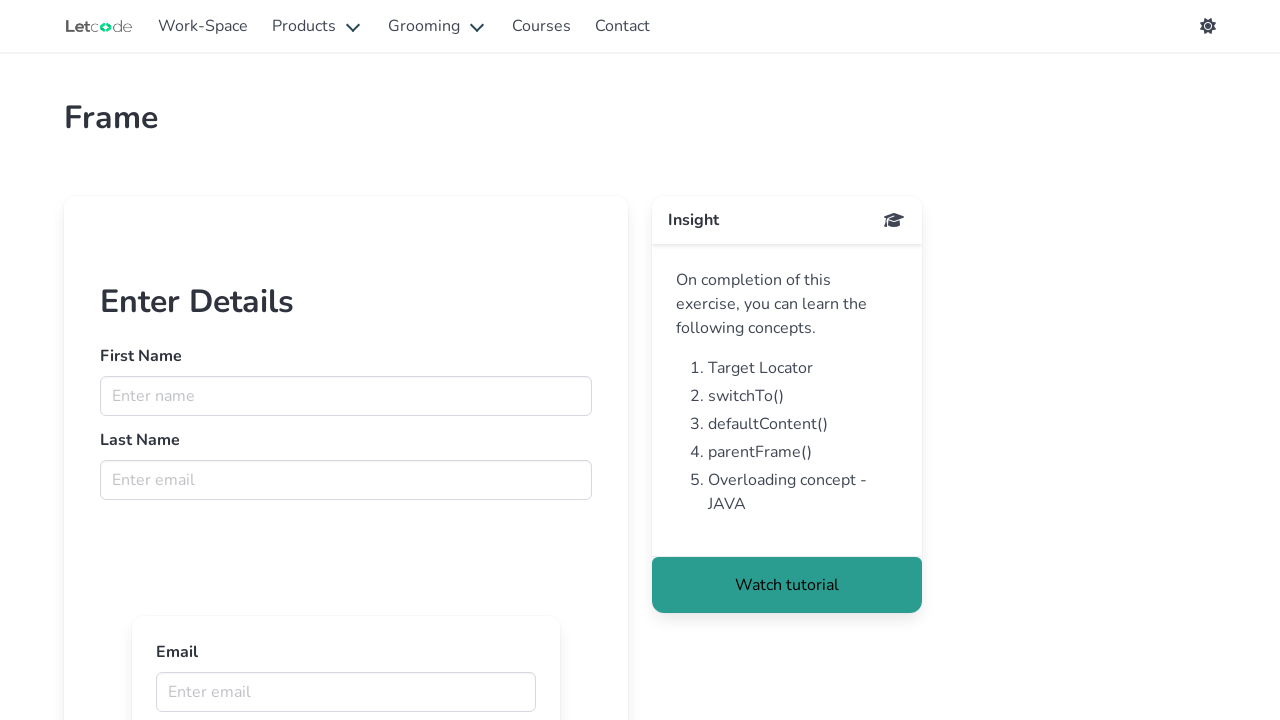

Accessed iframe with name 'firstFr'
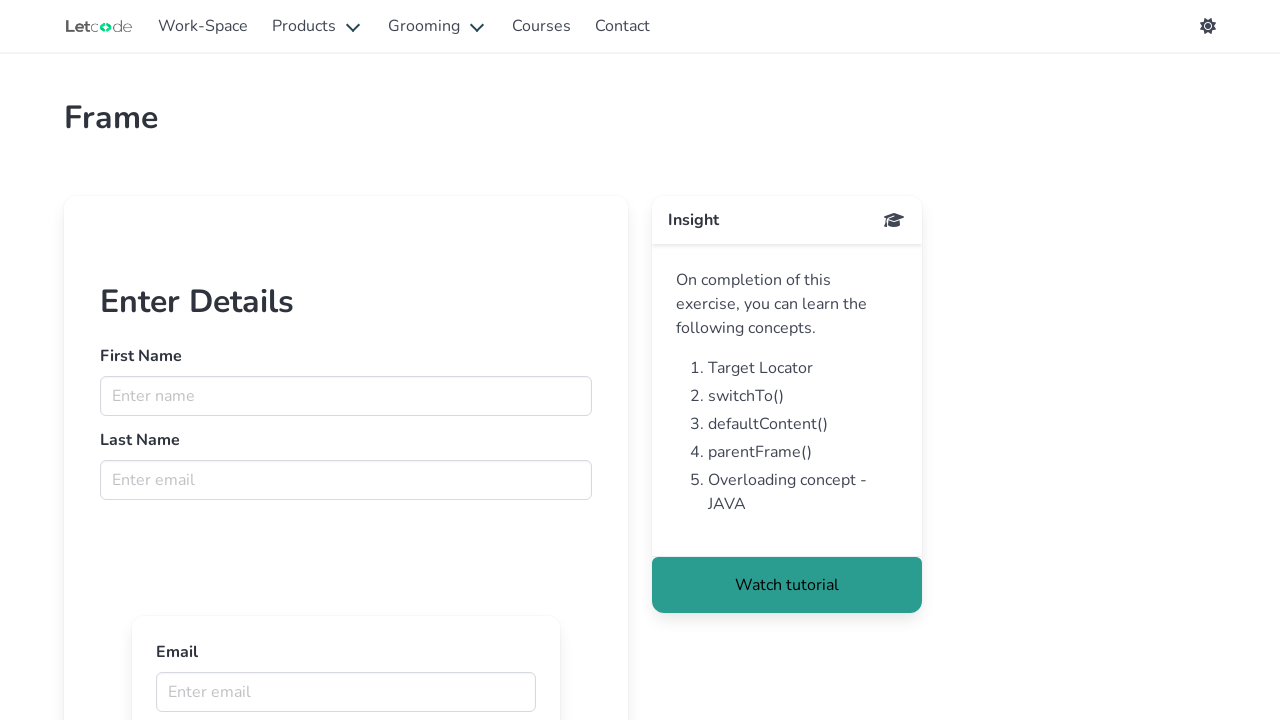

Filled first name field with 'shaji' on input[name='fname']
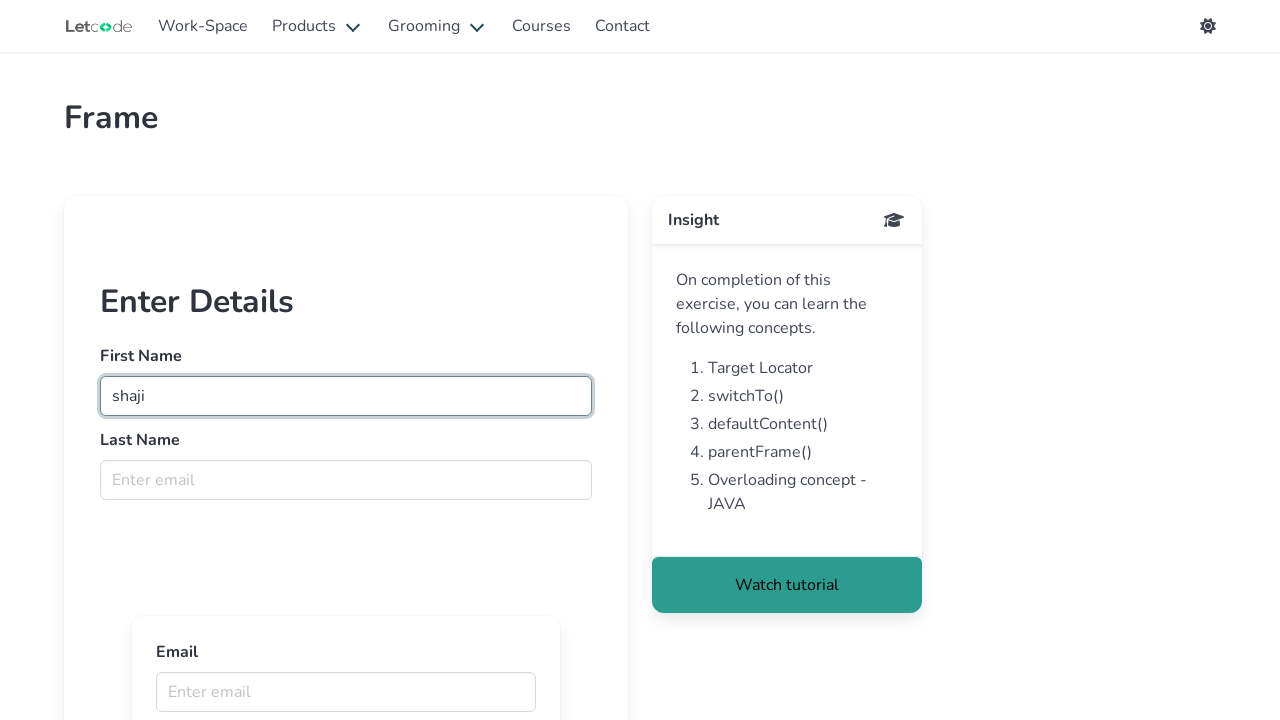

Filled last name field with 'sebastian' on input[name='lname']
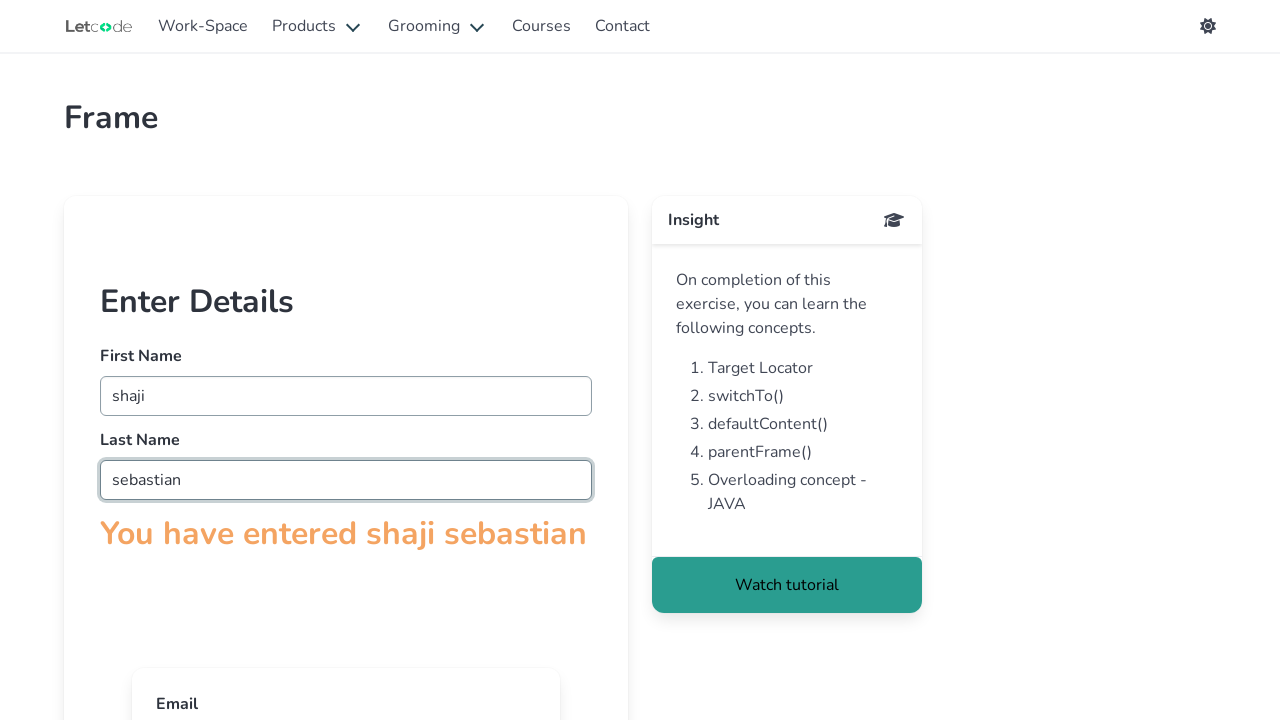

Waited 1000ms for form processing
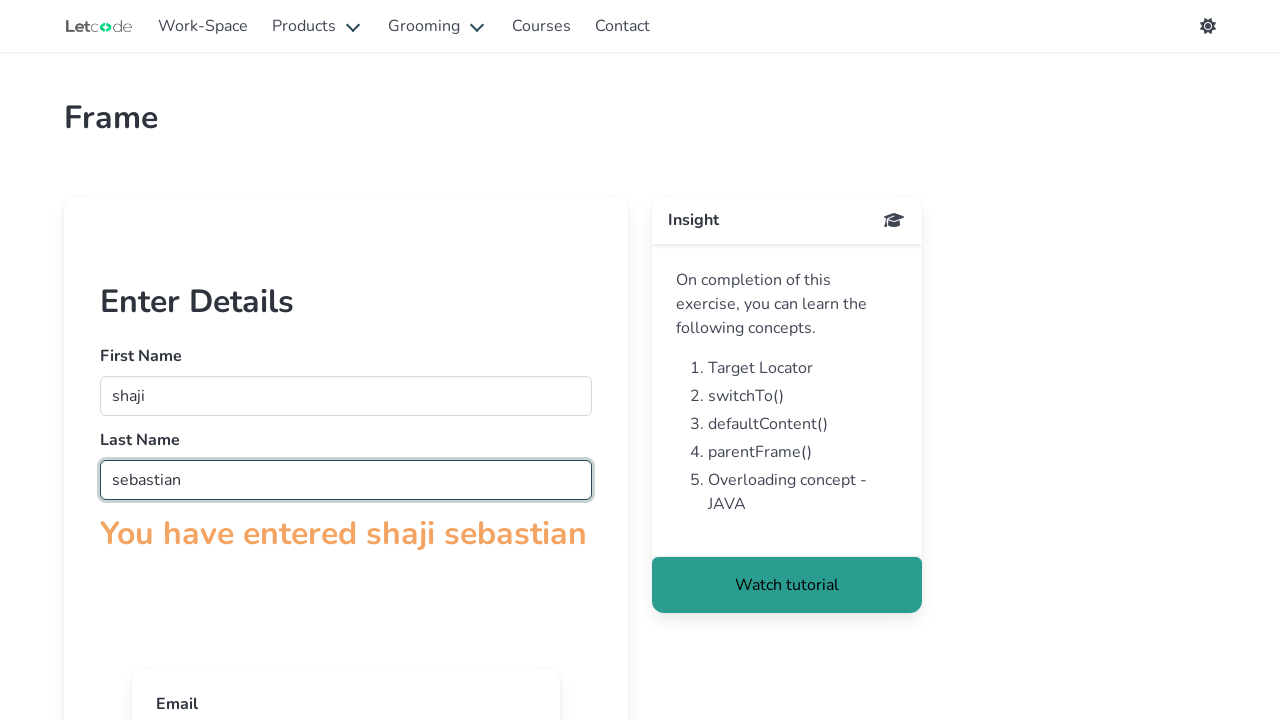

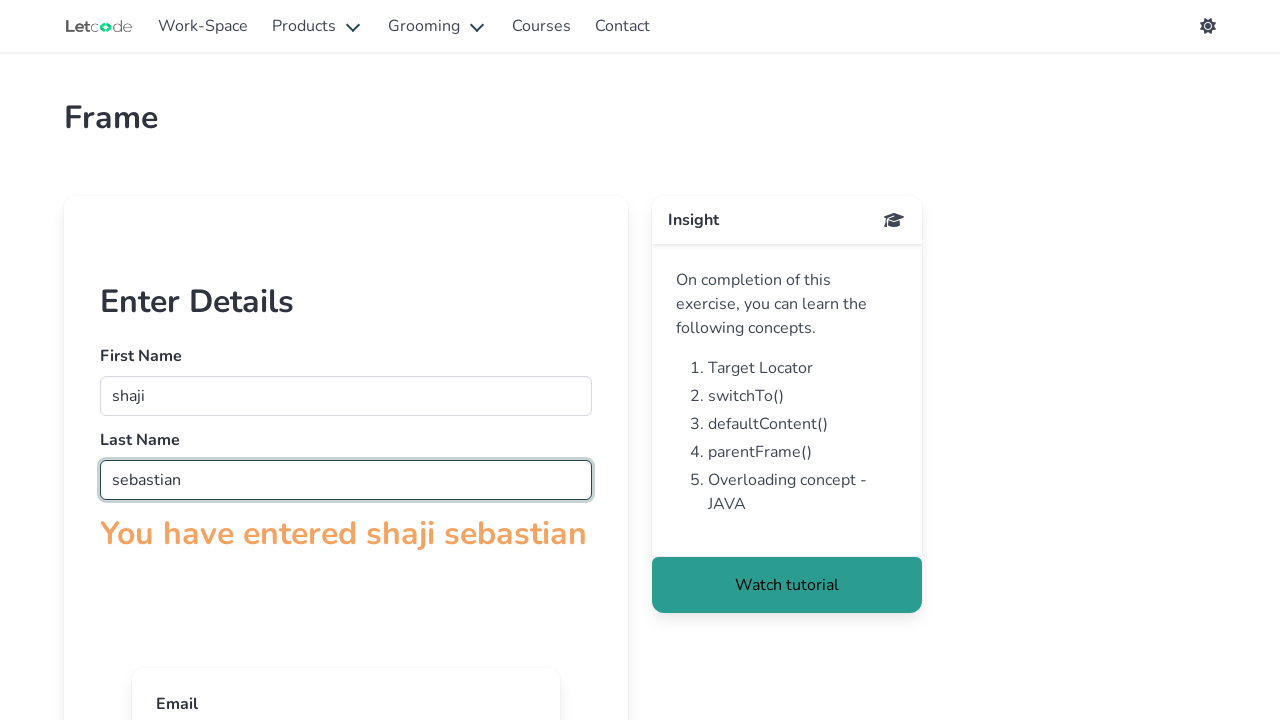